Prints all rows of Employee Basic Table using nested loops to iterate through each cell

Starting URL: http://automationbykrishna.com

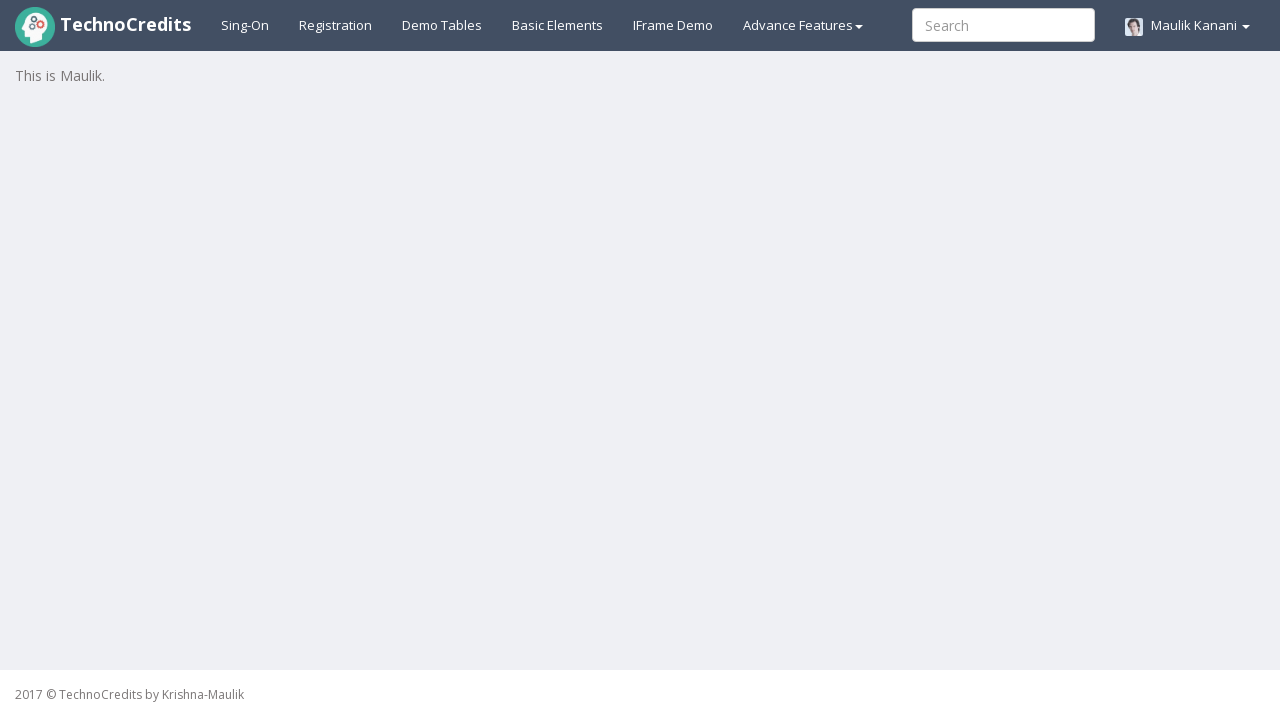

Clicked on Demo Table tab at (442, 25) on xpath=//a[@id='demotable']
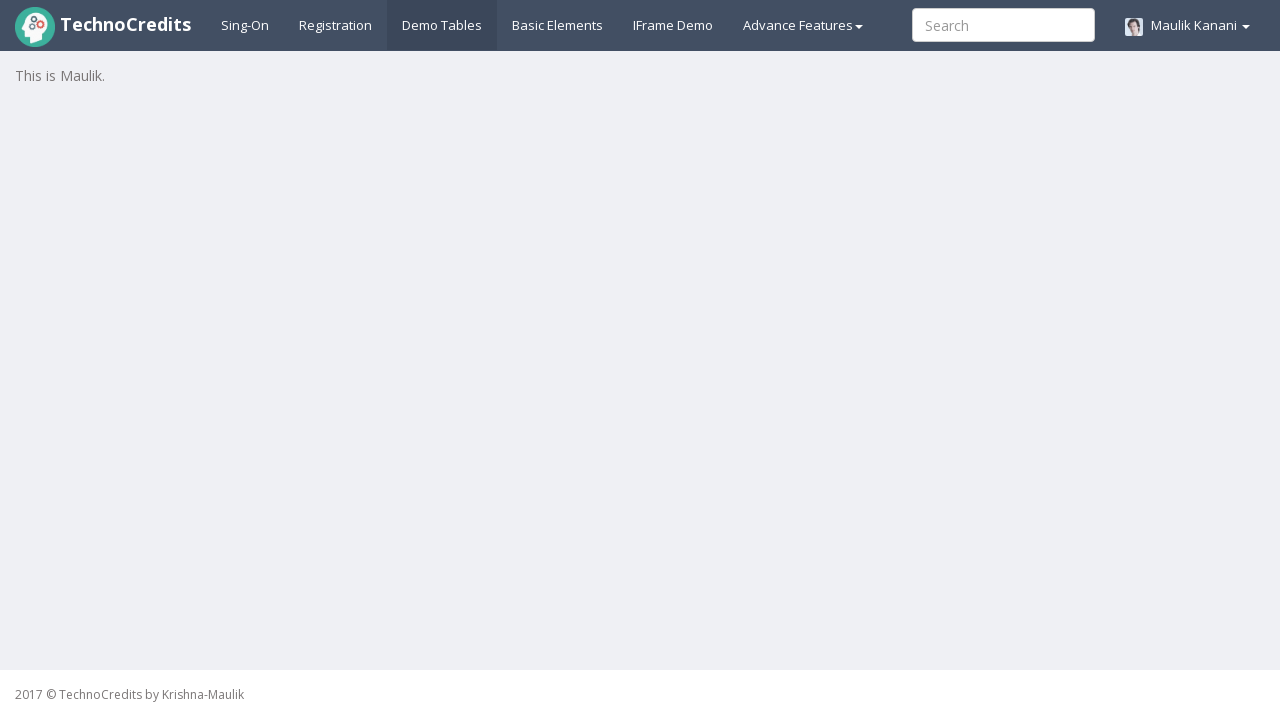

Employee Basic Table loaded
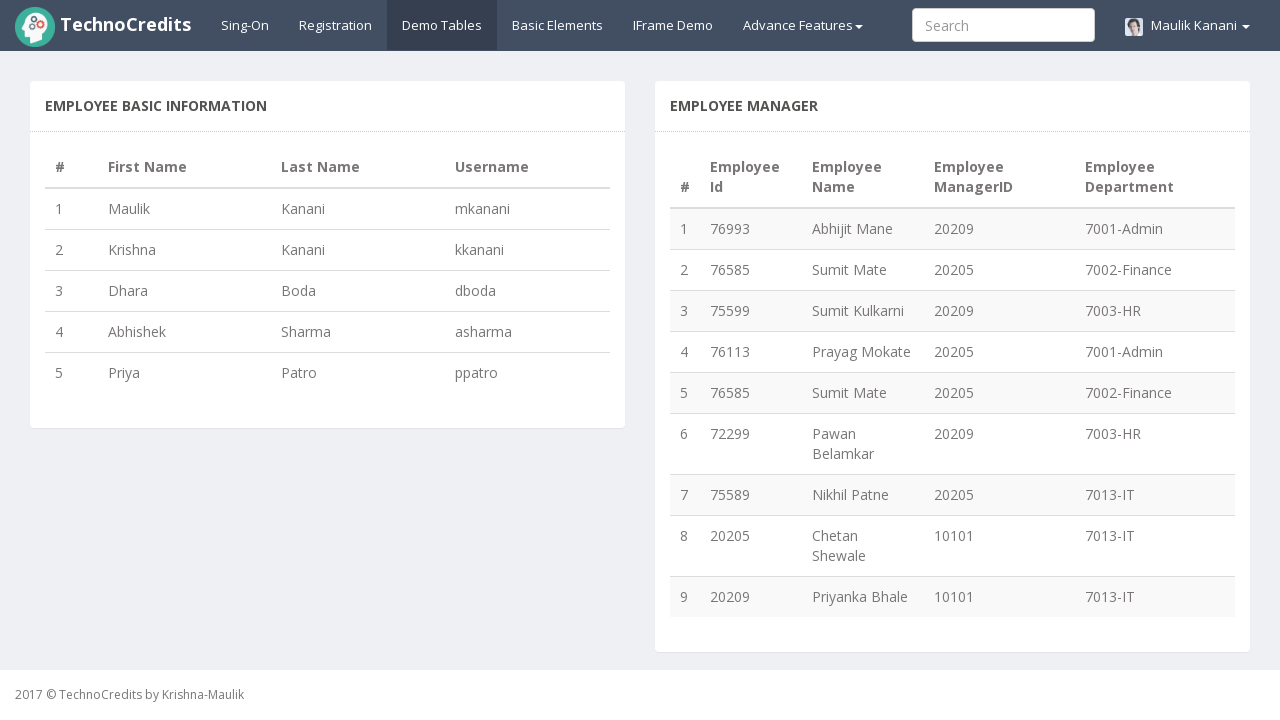

Retrieved row count: 5 rows
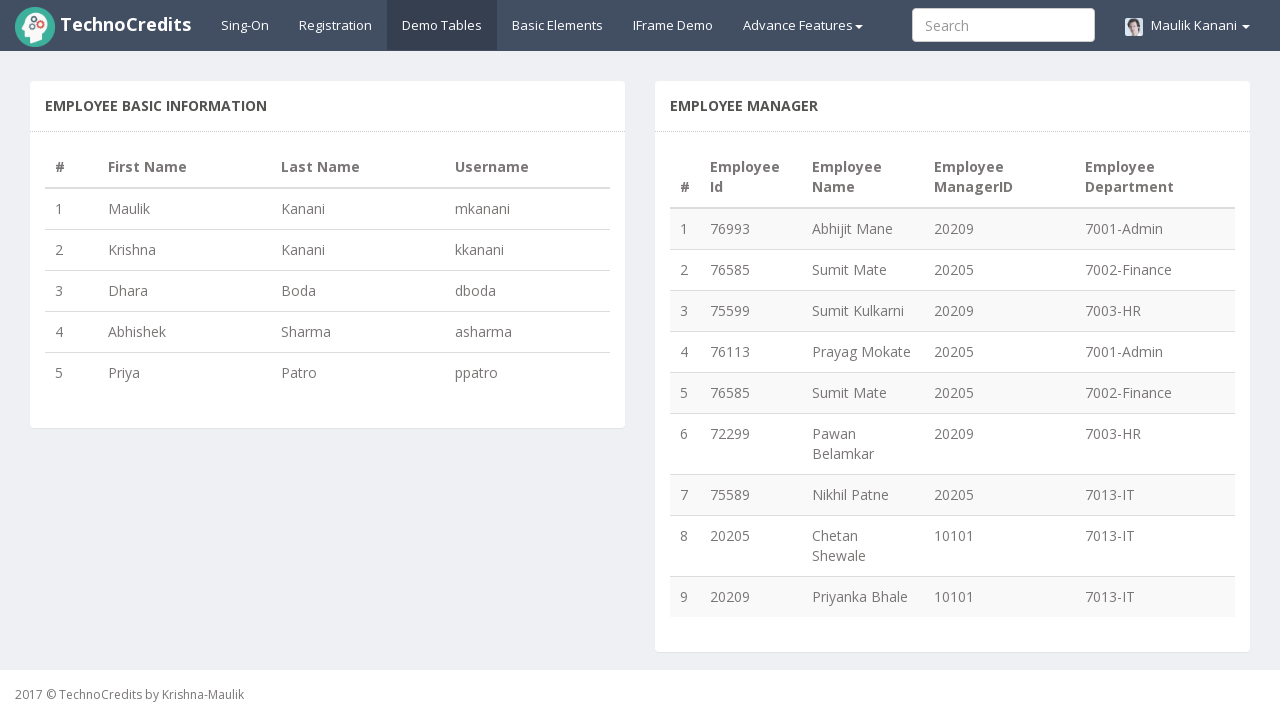

Retrieved column count: 4 columns
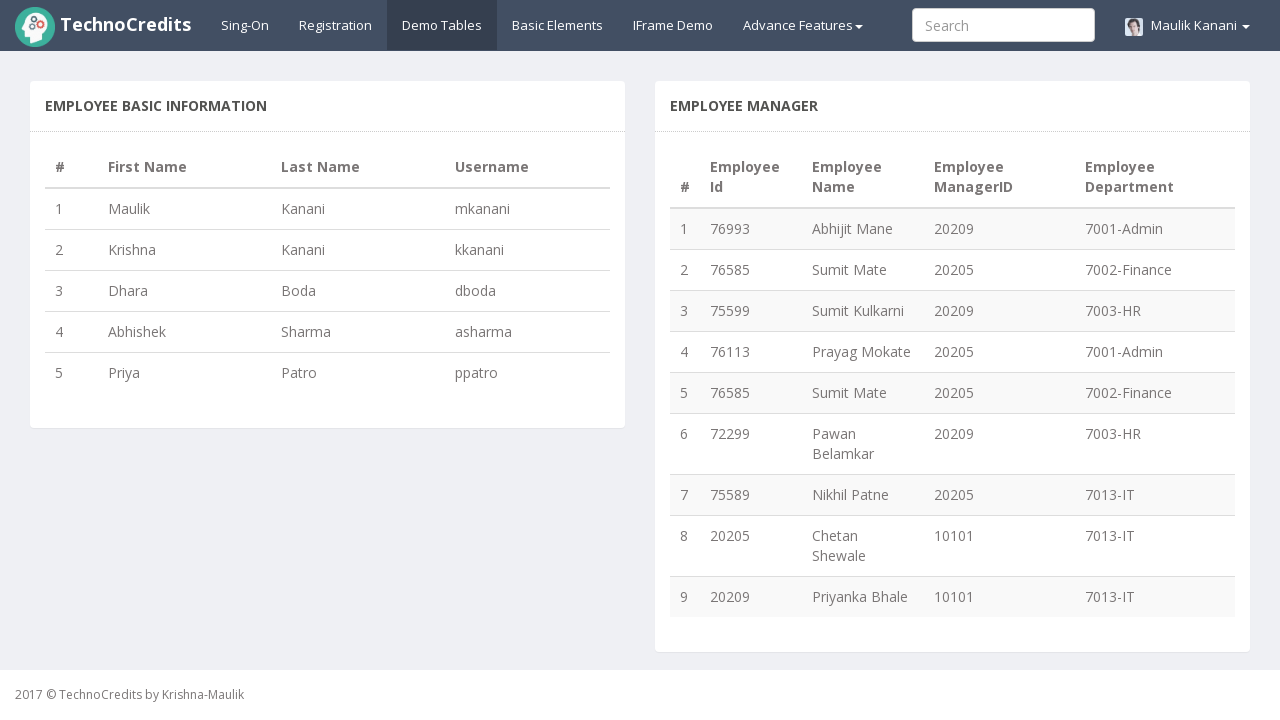

Extracted data from row 1: 1 Maulik Kanani mkanani
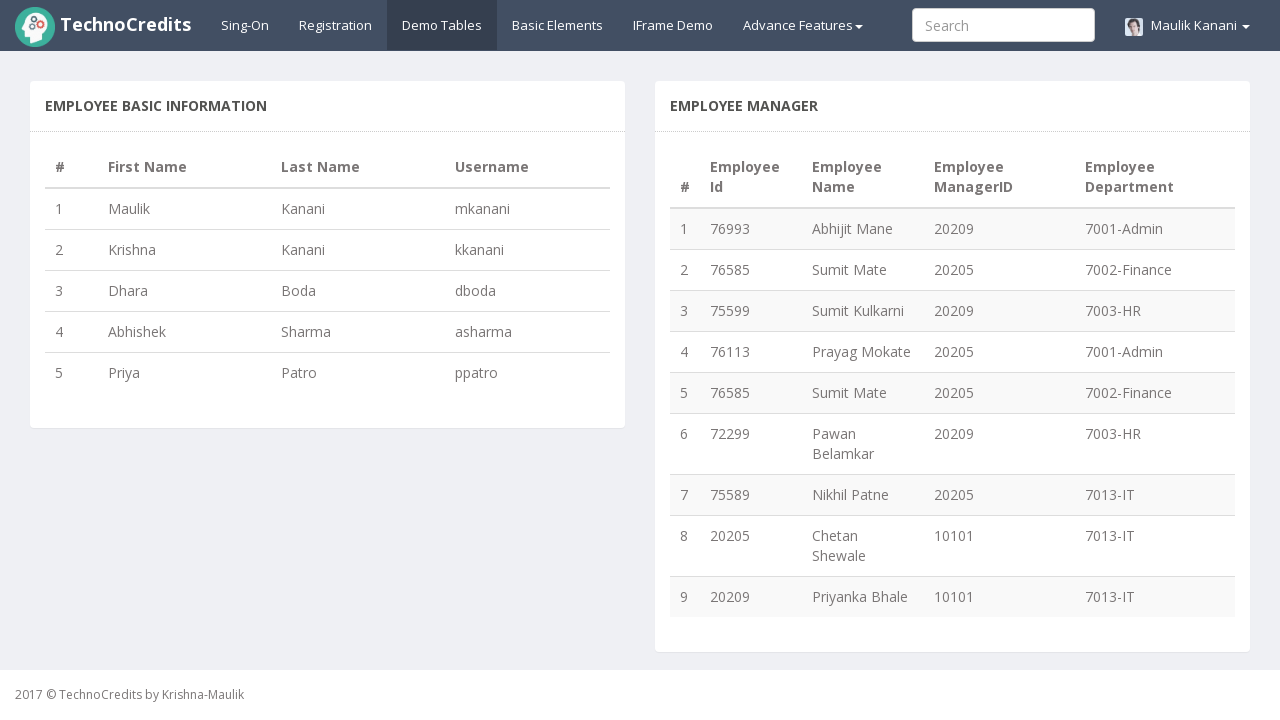

Extracted data from row 2: 2 Krishna Kanani kkanani
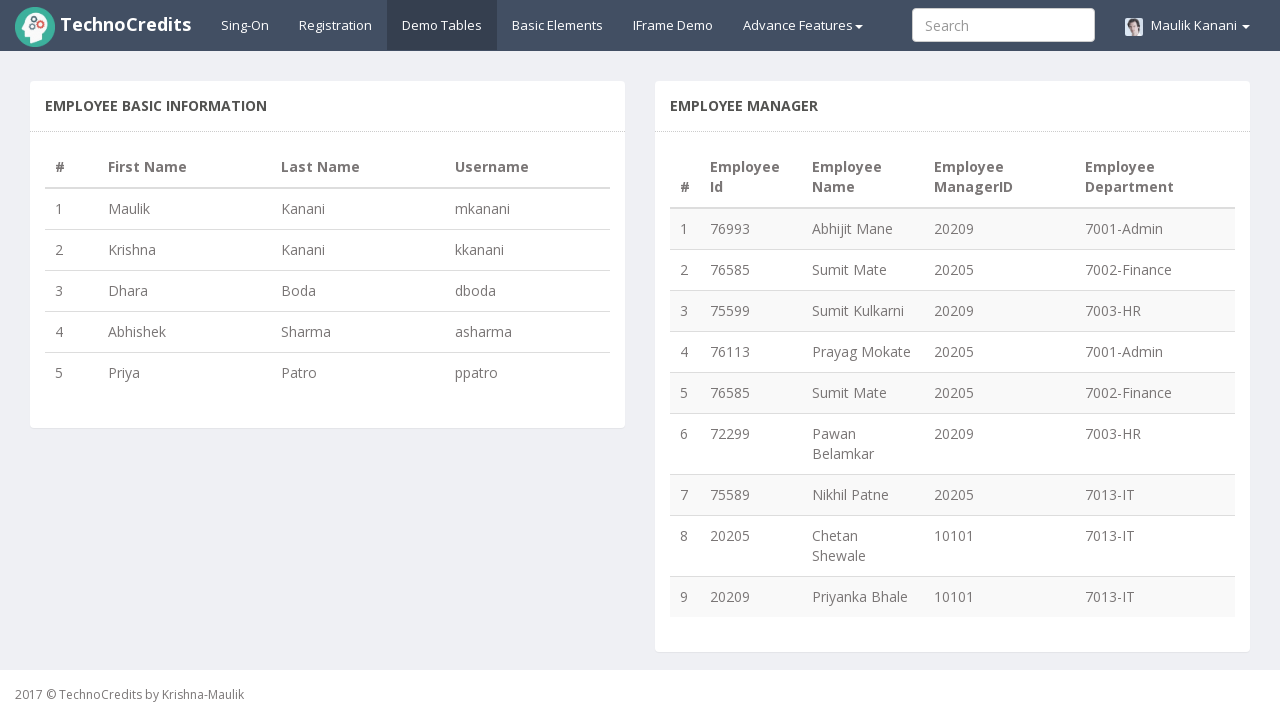

Extracted data from row 3: 3 Dhara Boda dboda
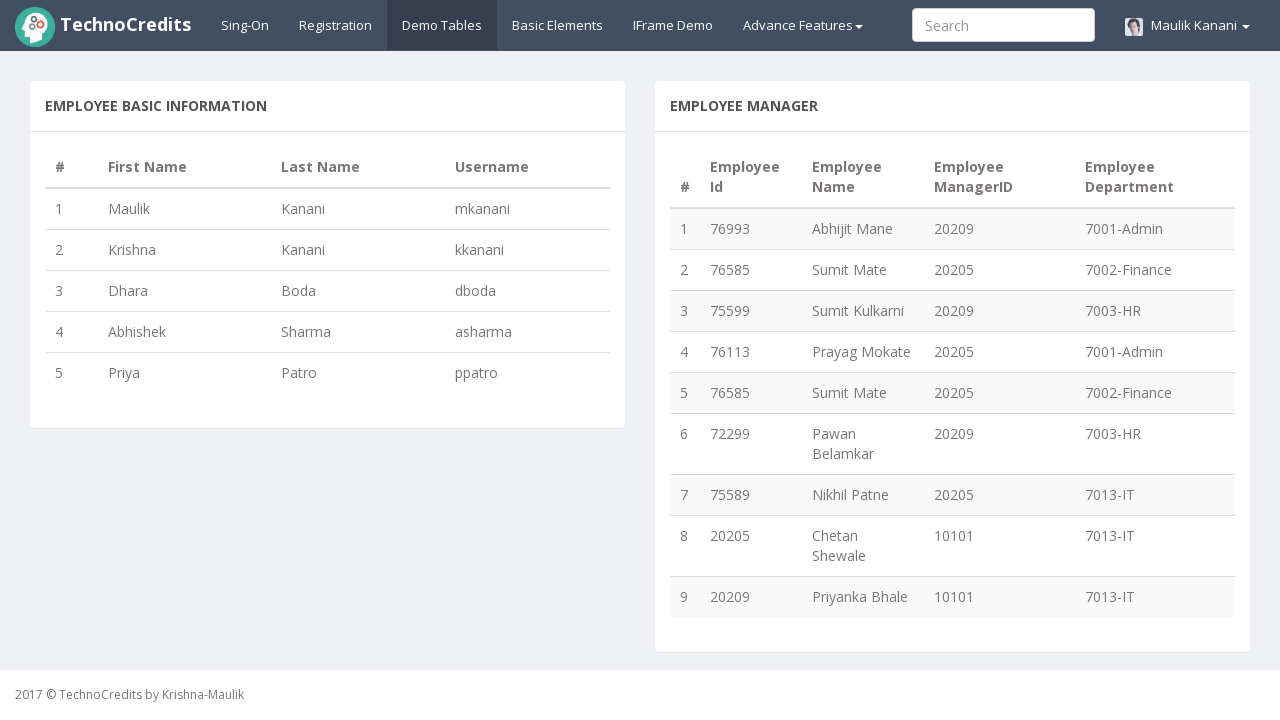

Extracted data from row 4: 4 Abhishek Sharma asharma
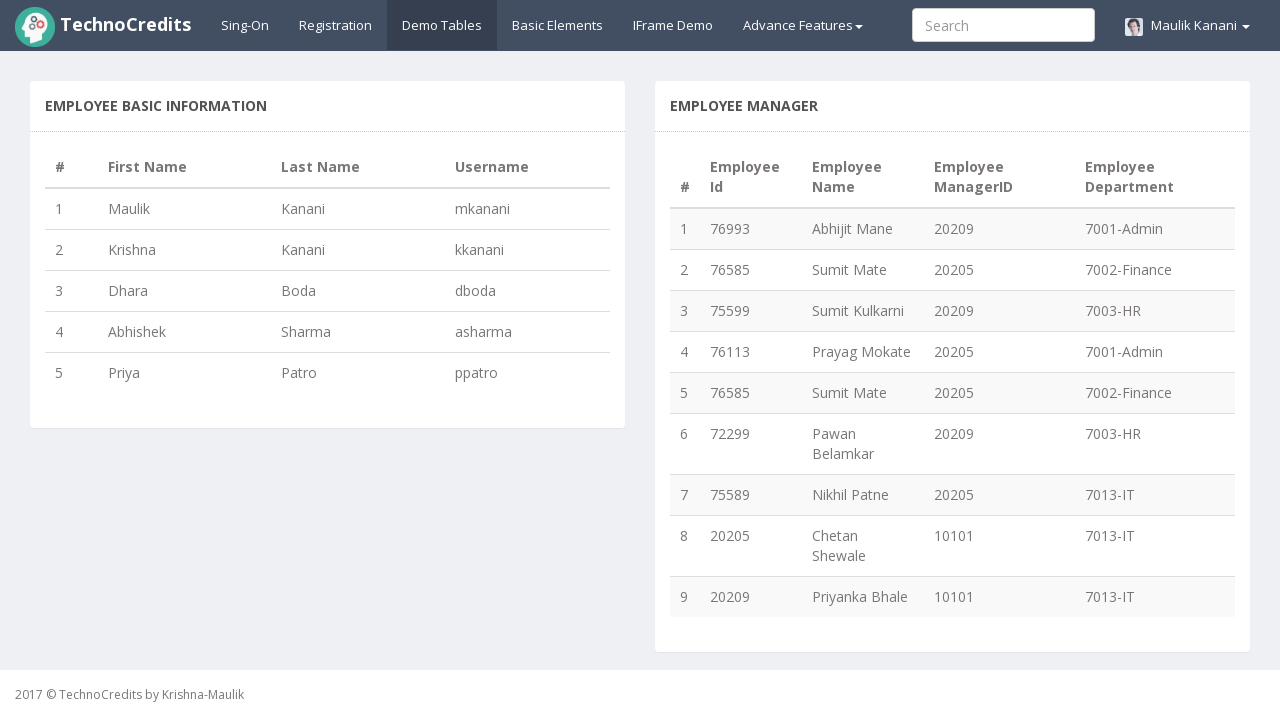

Extracted data from row 5: 5 Priya Patro ppatro
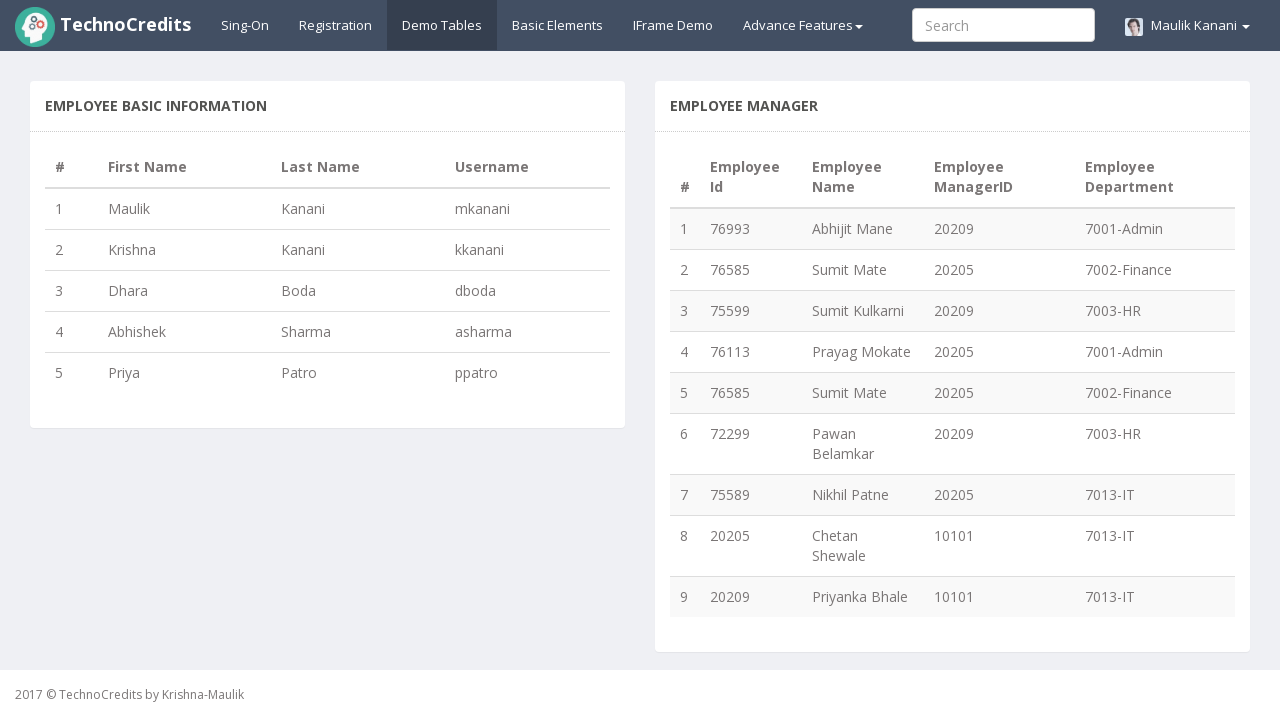

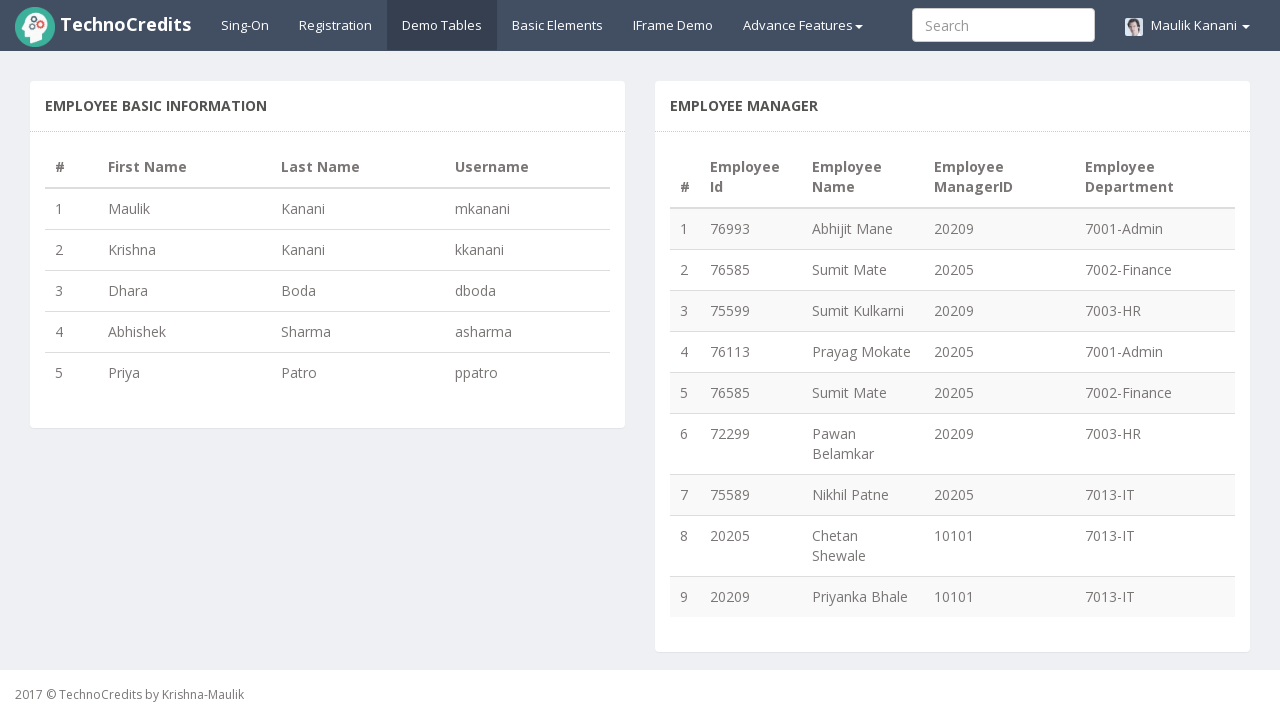